Tests the jQuery UI slider functionality by dragging the slider handle horizontally

Starting URL: https://jqueryui.com/slider/

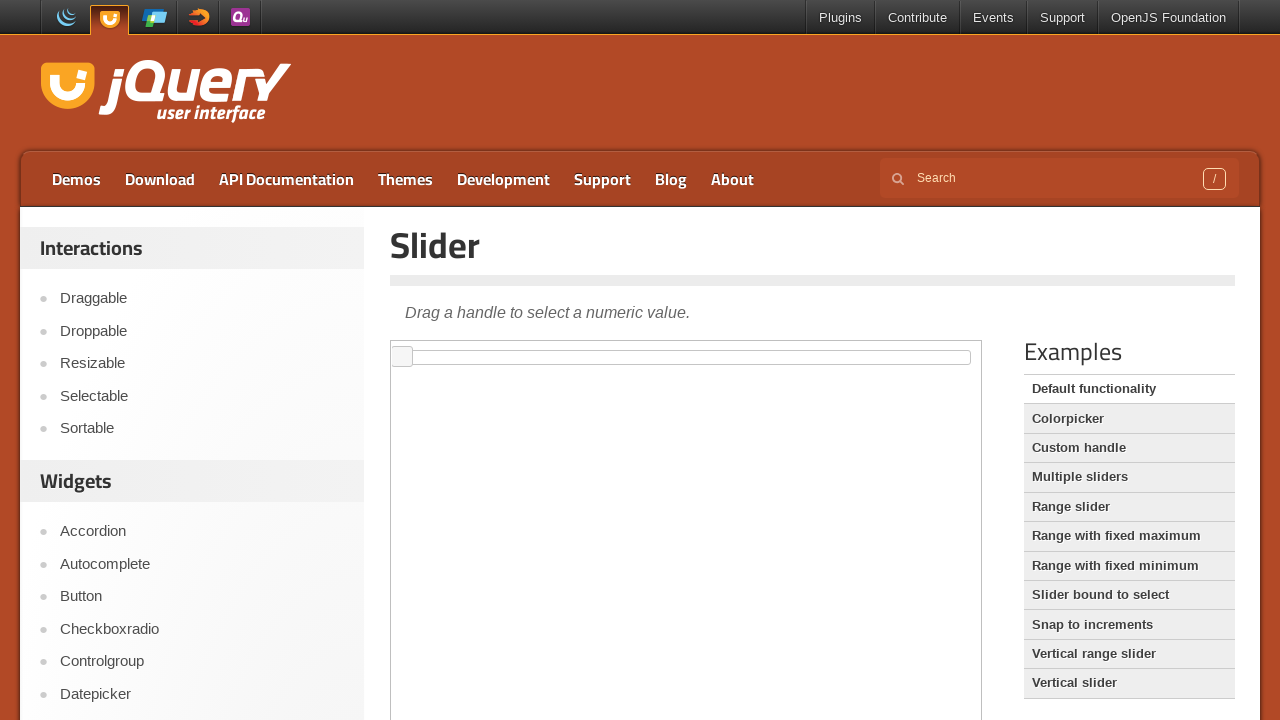

Located iframe containing the slider demo
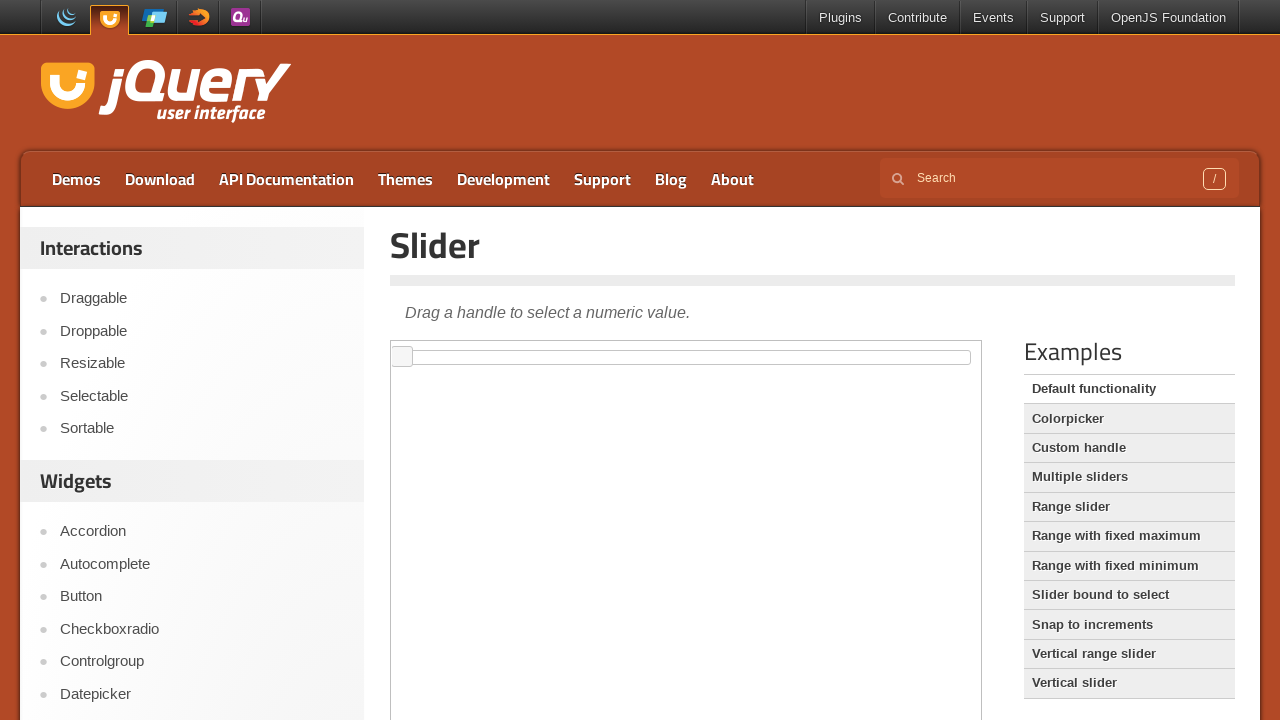

Located the slider handle element
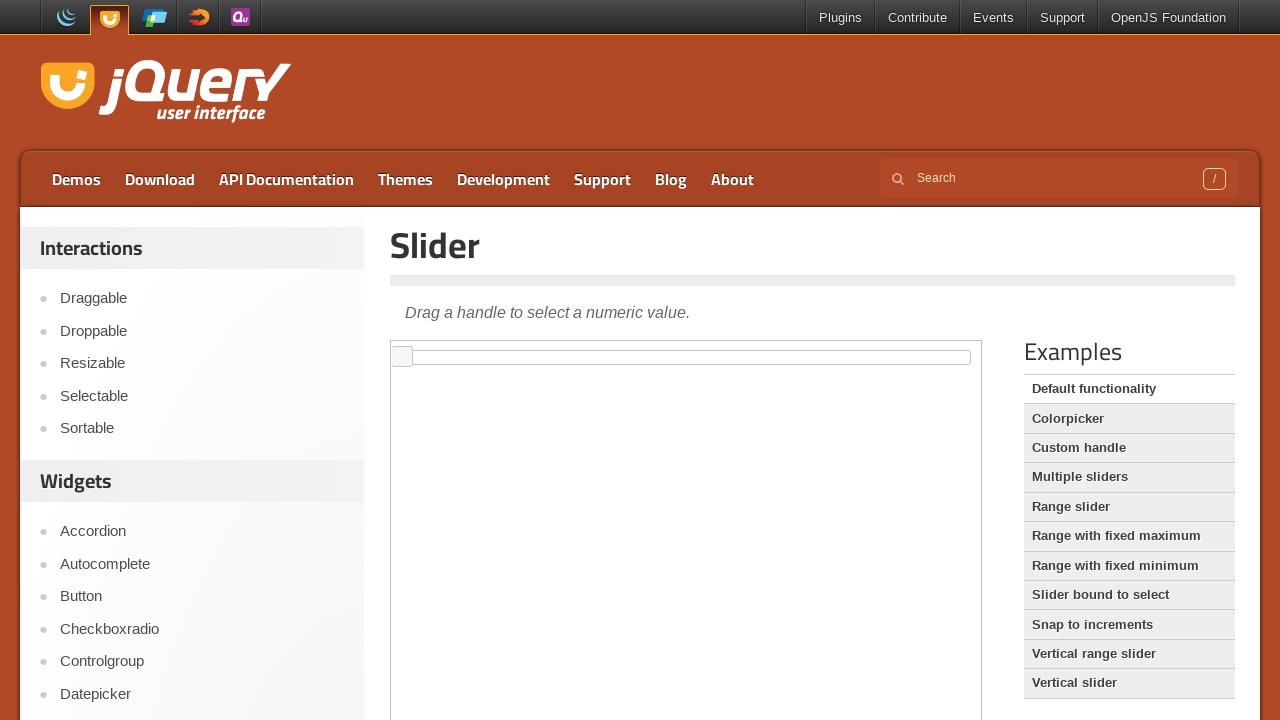

Dragged the slider handle 400 pixels to the right at (793, 347)
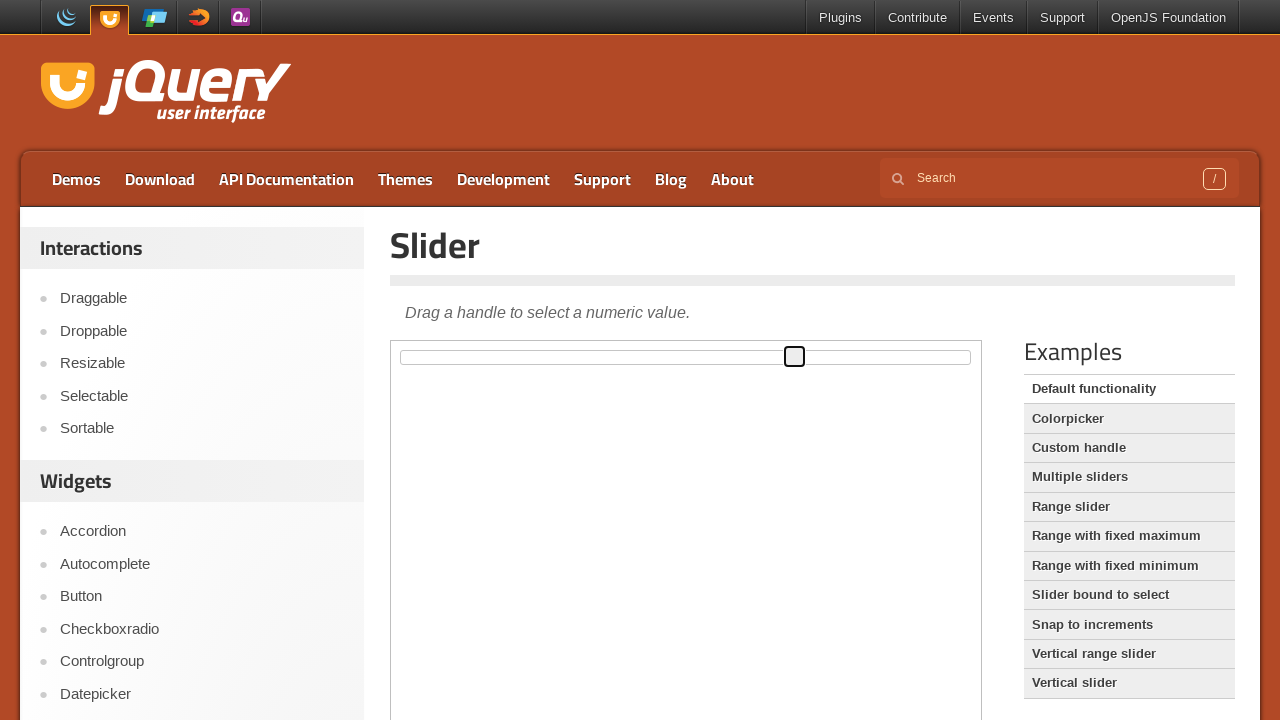

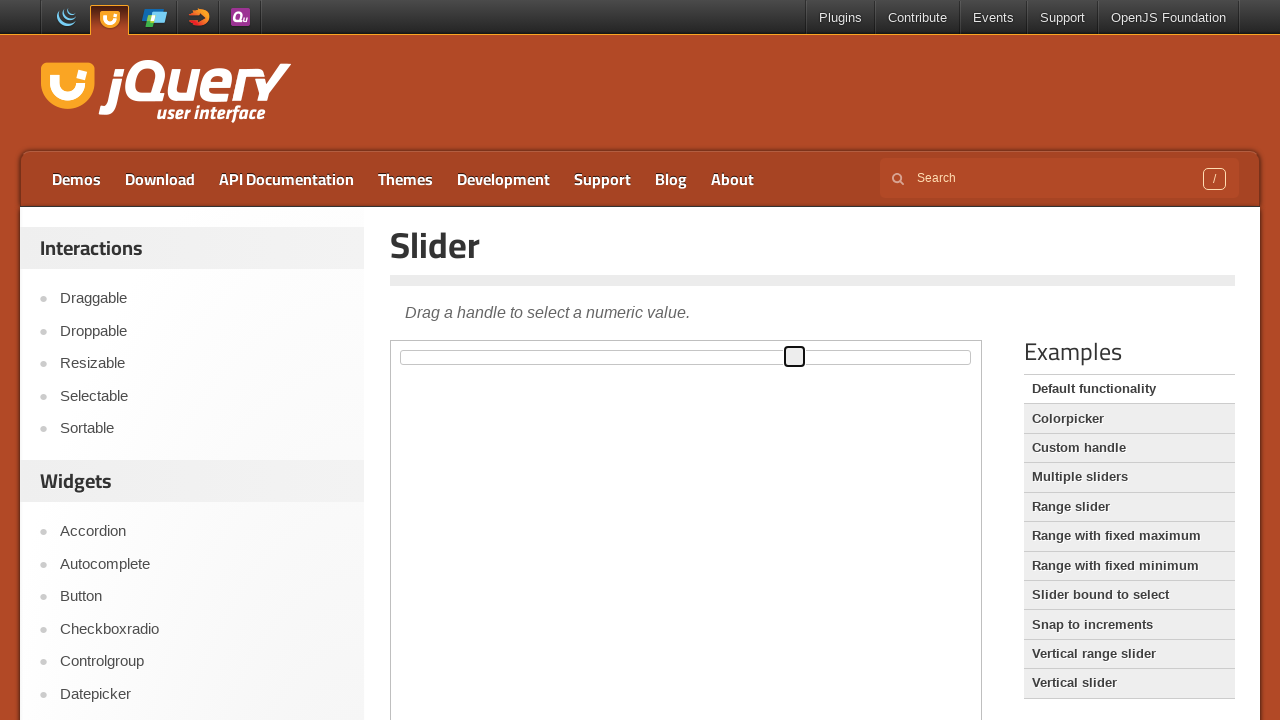